Verifies the initial state of checkboxes - that Checkbox 1 is unchecked and Checkbox 2 is checked by default

Starting URL: https://practice.expandtesting.com/checkboxes

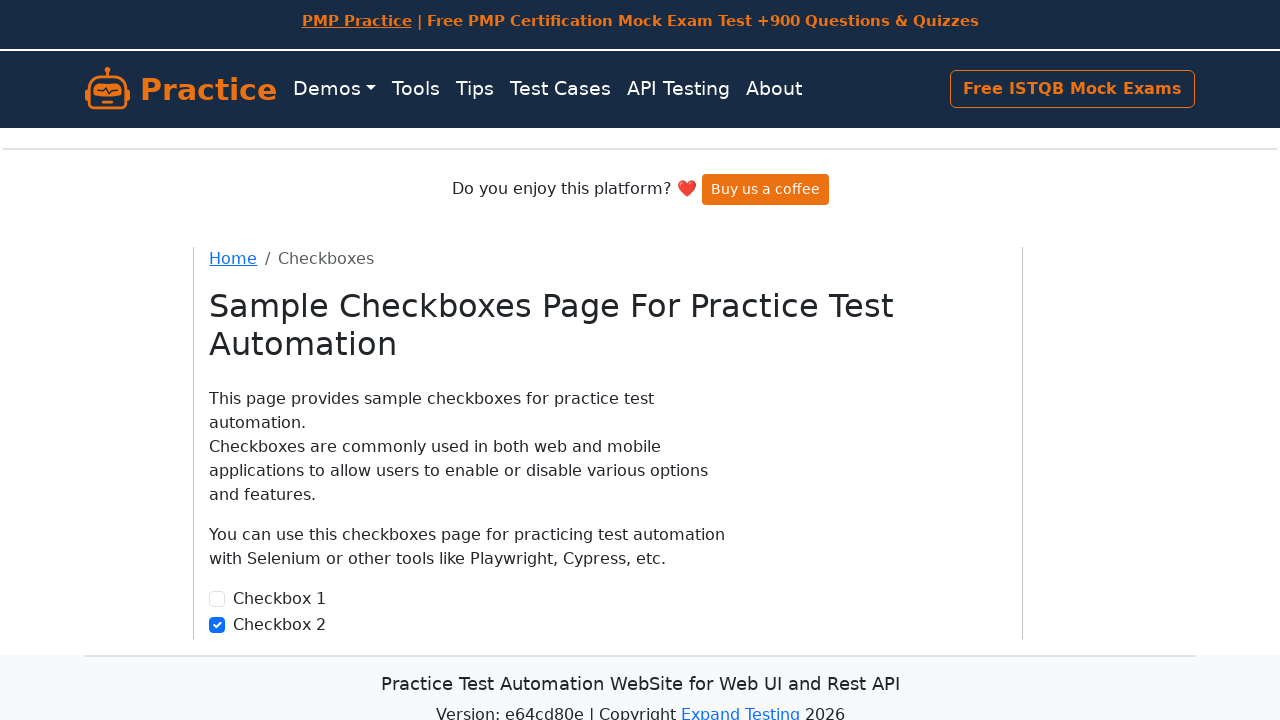

Located Checkbox 1 element
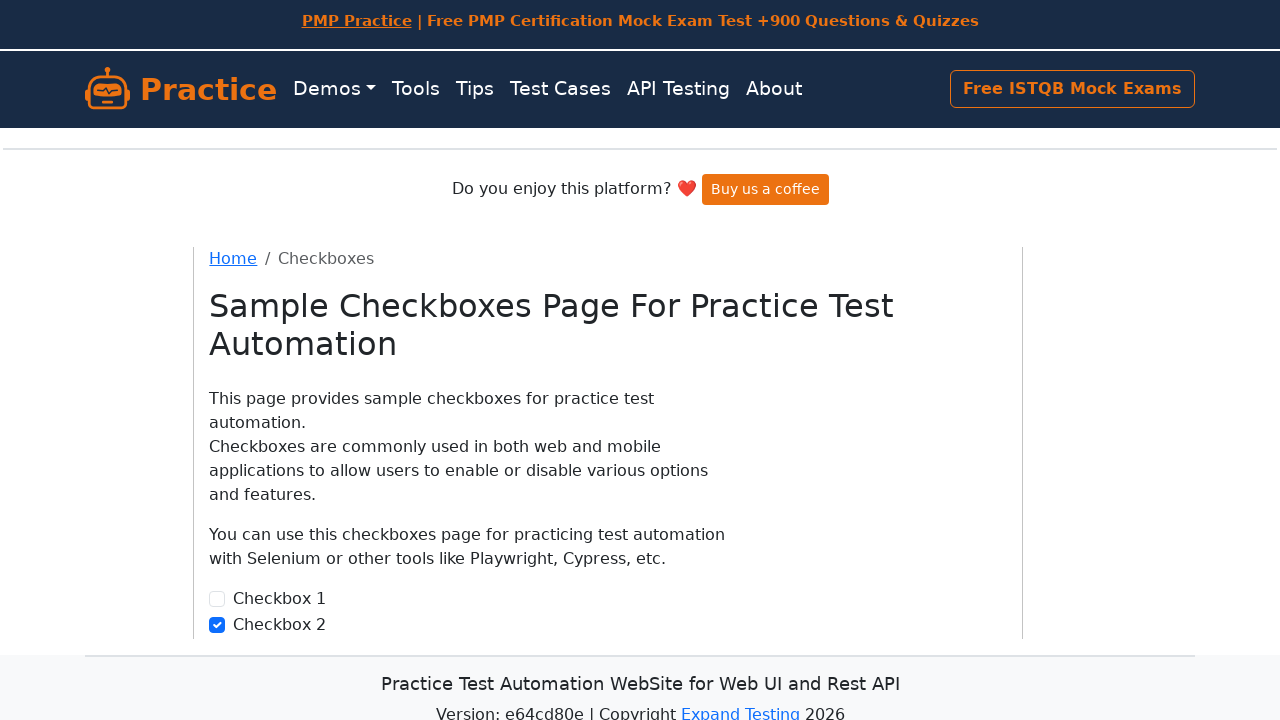

Verified that Checkbox 1 is not checked
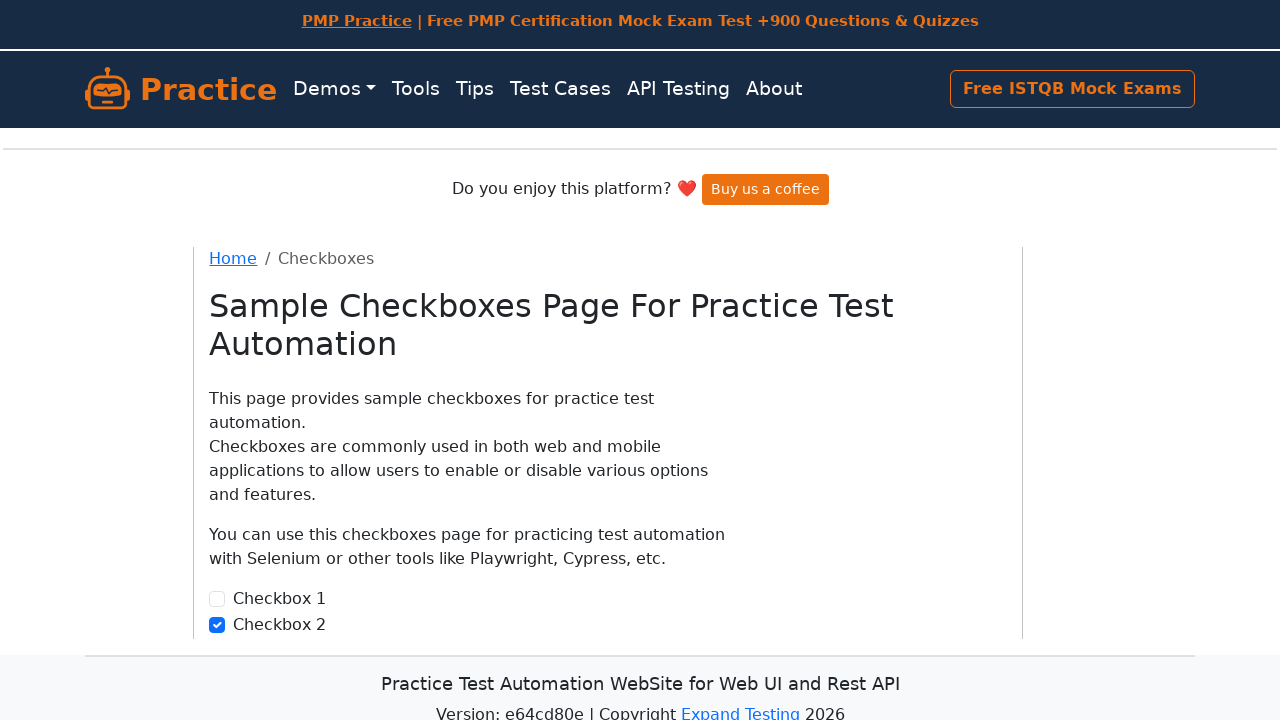

Located Checkbox 2 element
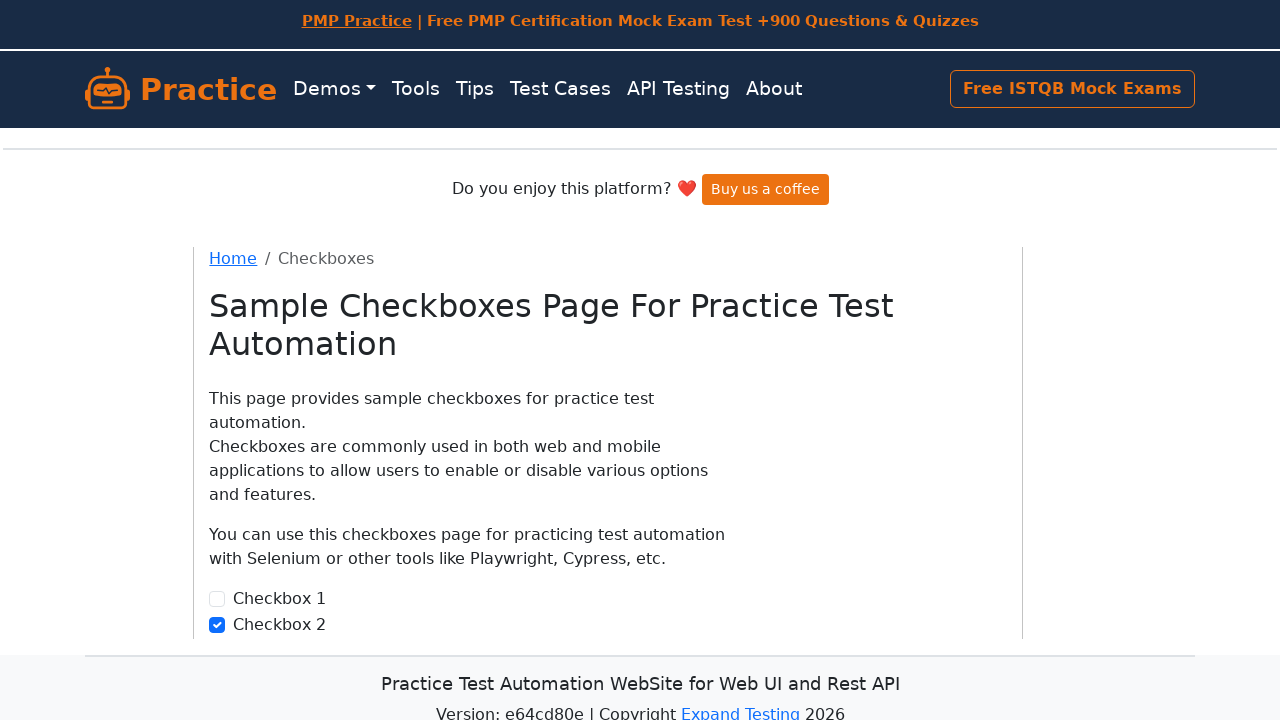

Verified that Checkbox 2 is checked
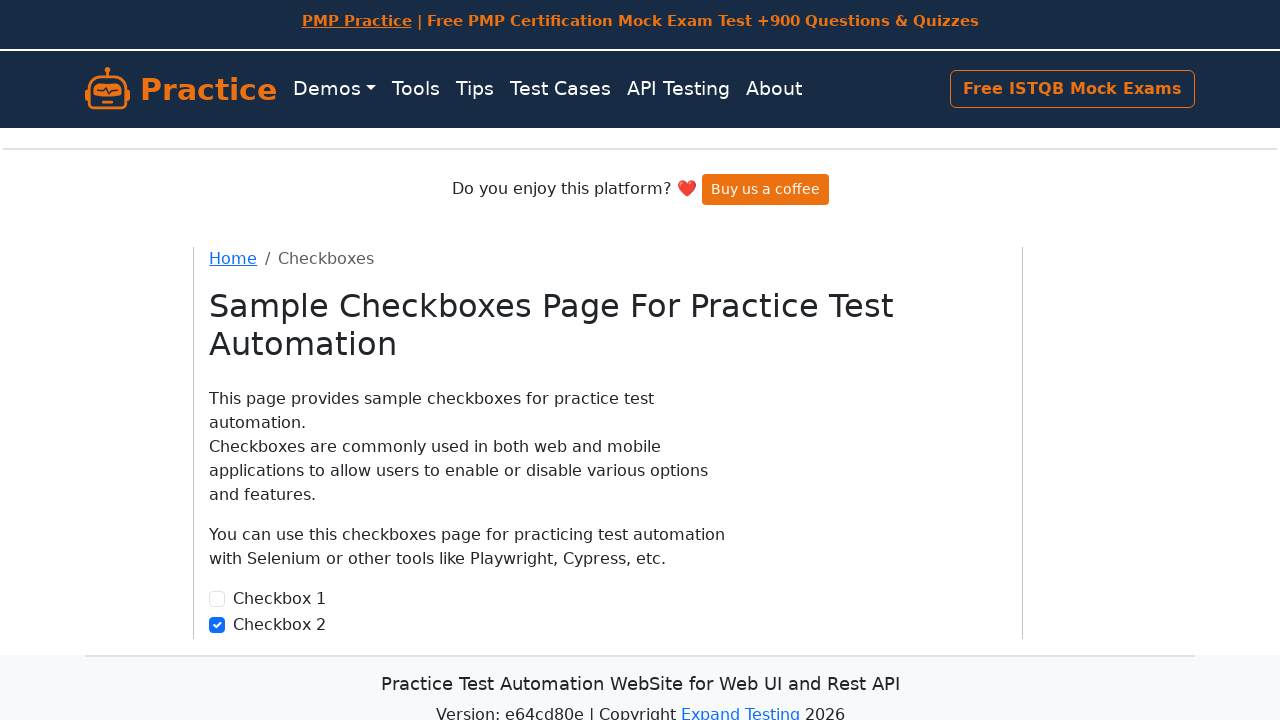

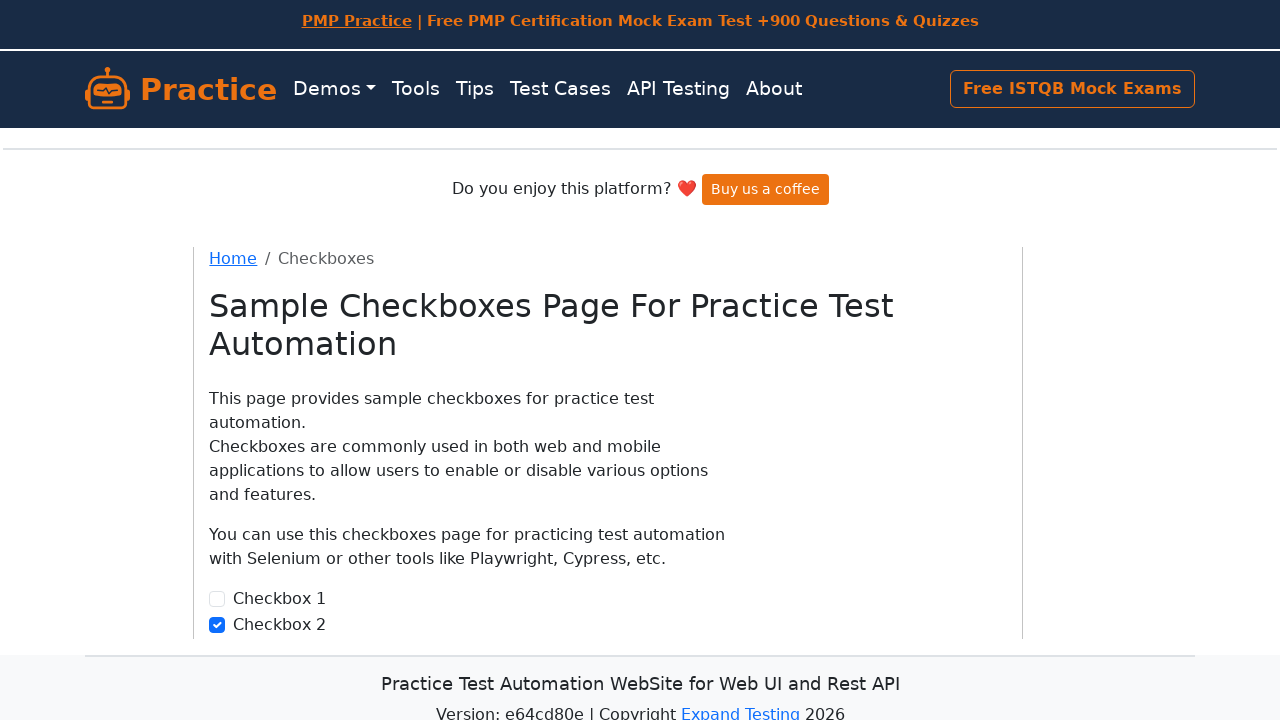